Tests drag and drop by offset functionality by dragging an element to a specific coordinate position

Starting URL: https://crossbrowsertesting.github.io/drag-and-drop

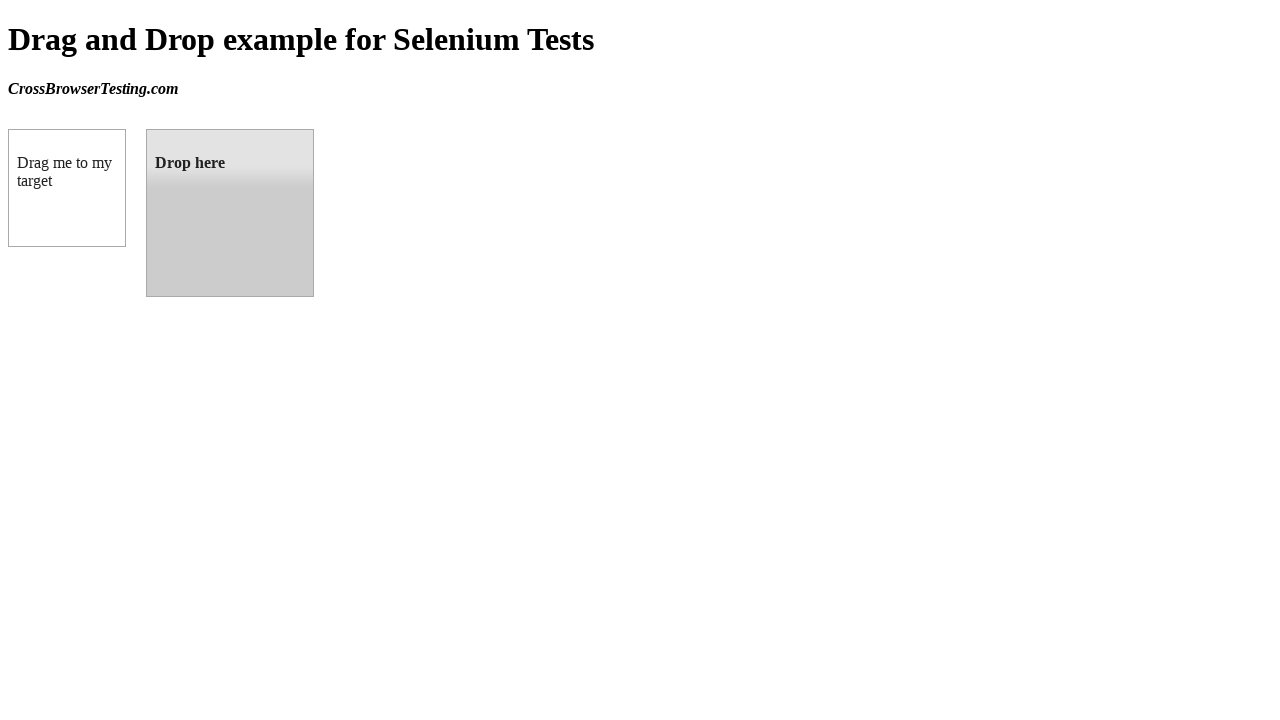

Waited for draggable element to be visible
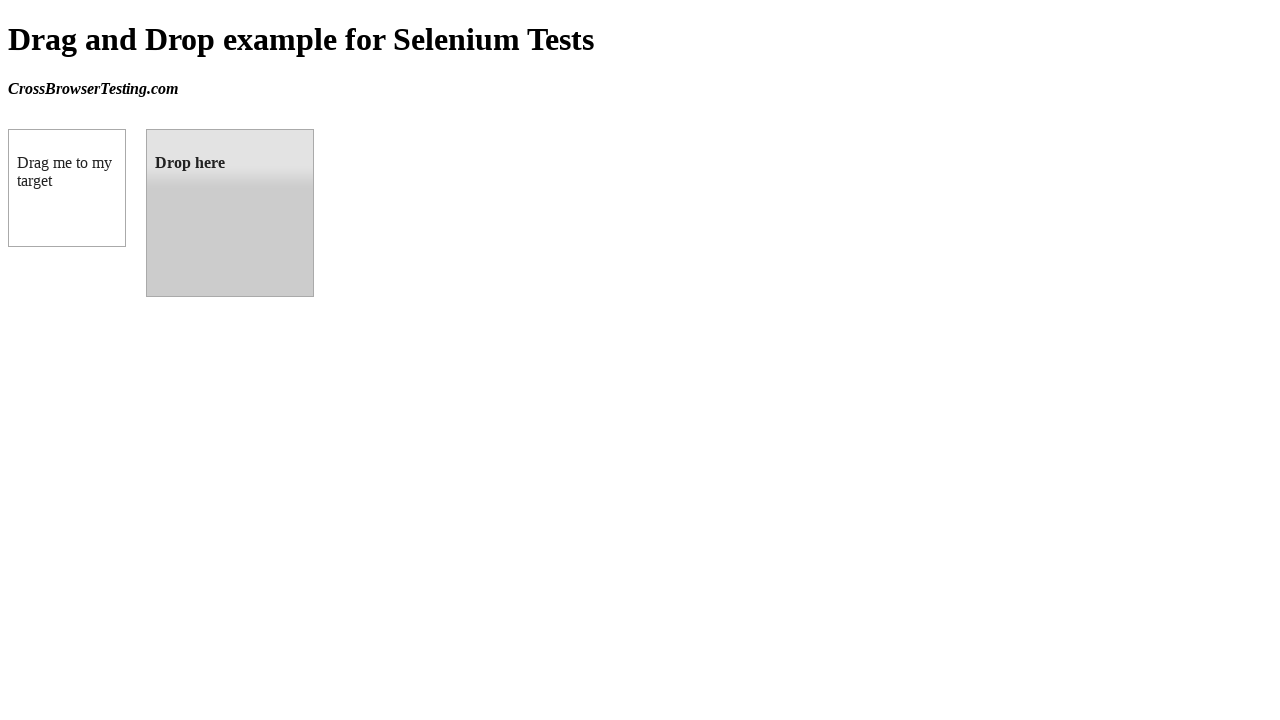

Located droppable target element
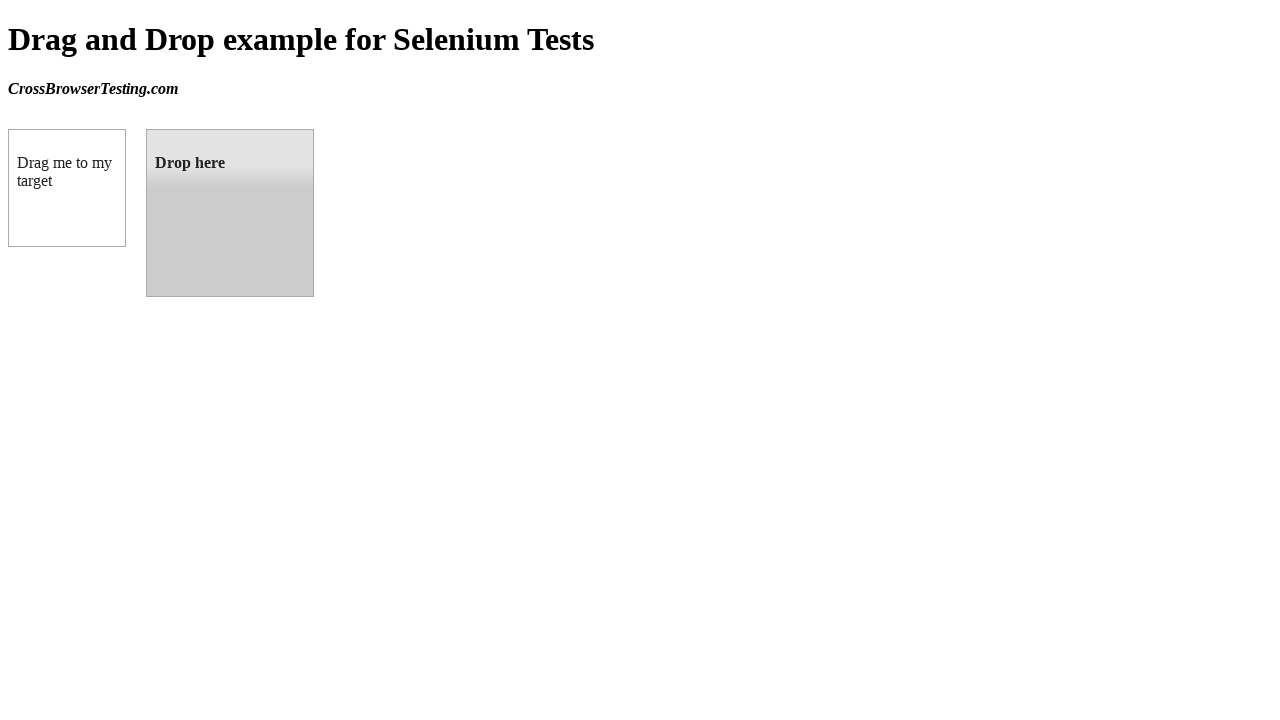

Retrieved bounding box of target element
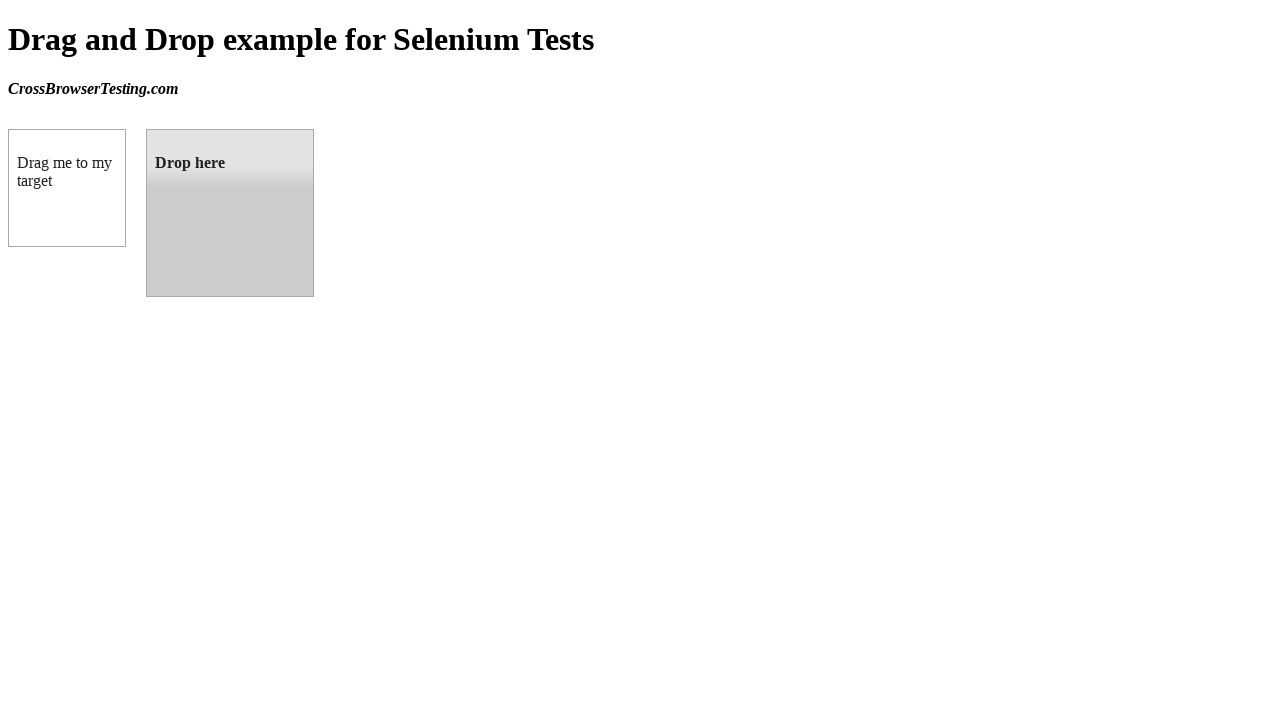

Dragged and dropped element to target position at (230, 213)
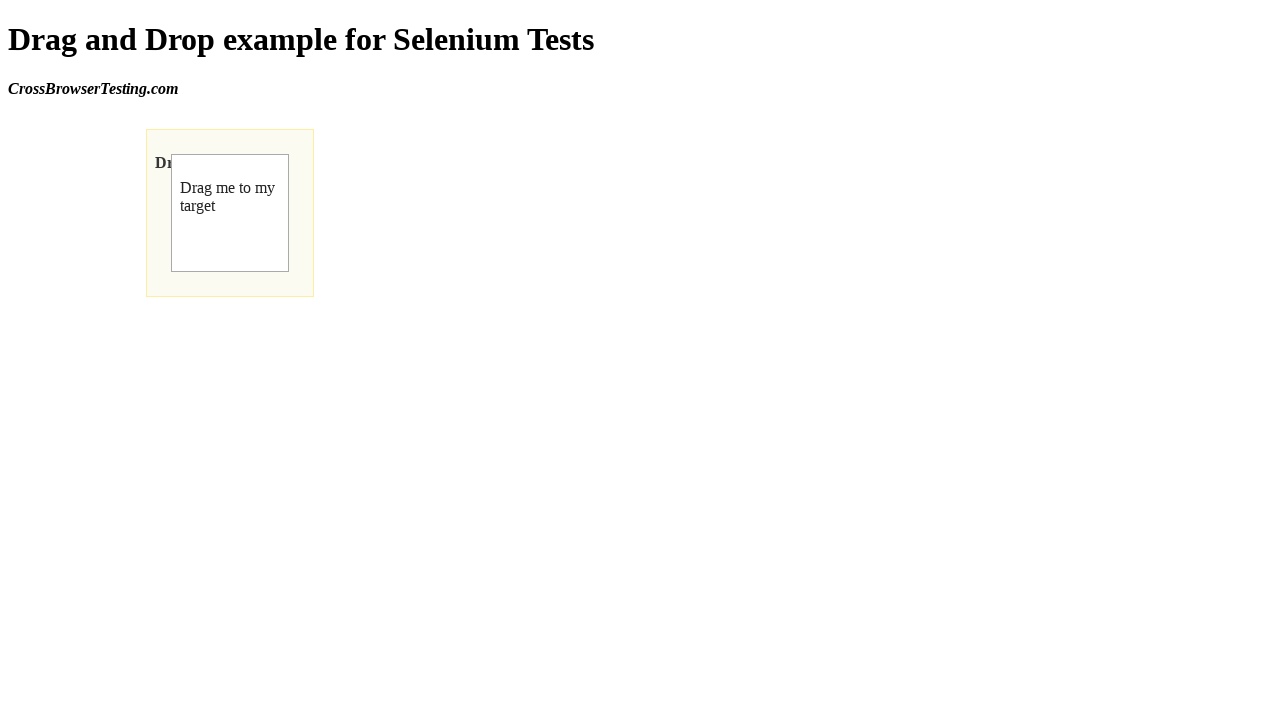

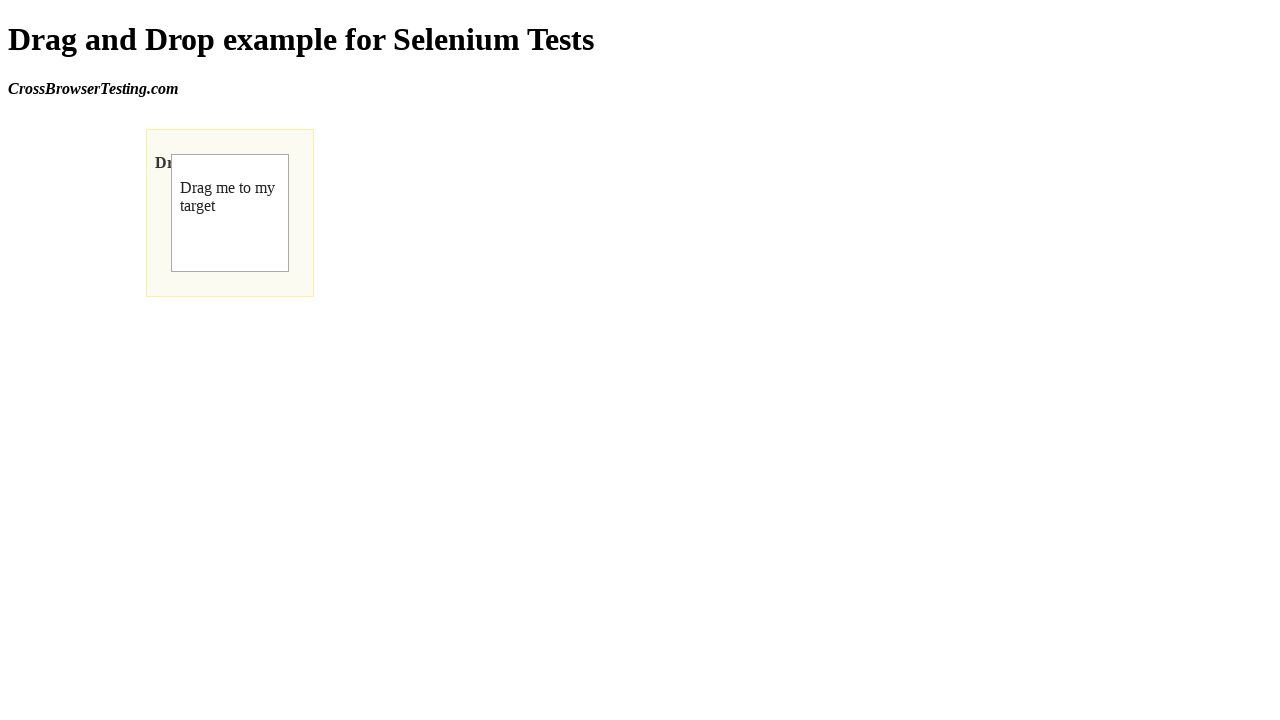